Tests that the browser back button works correctly with filter navigation

Starting URL: https://demo.playwright.dev/todomvc

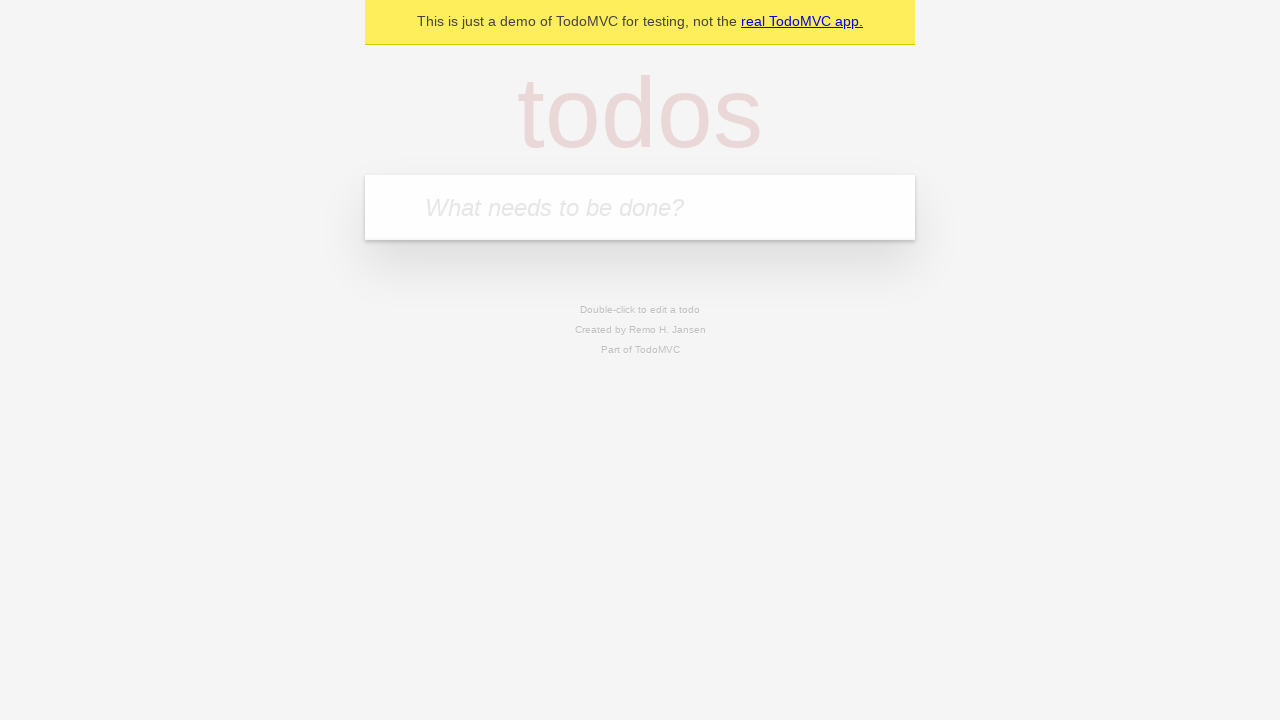

Filled todo input with 'buy some cheese' on internal:attr=[placeholder="What needs to be done?"i]
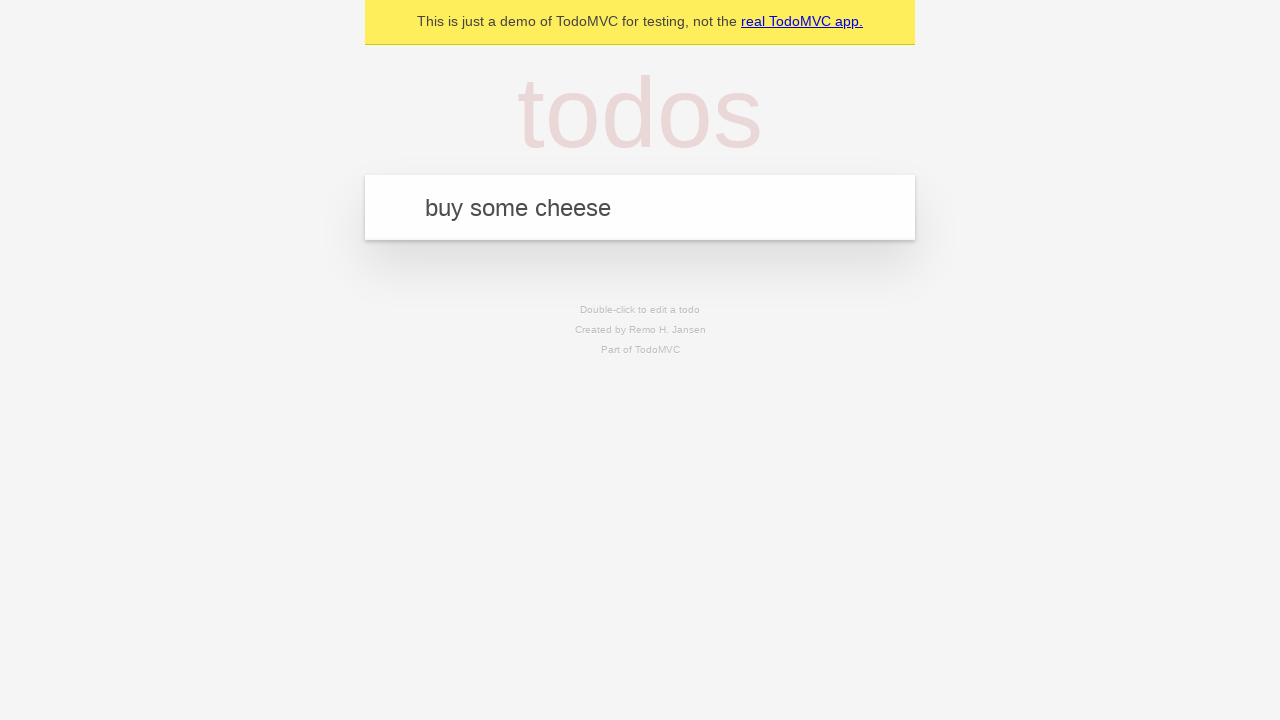

Pressed Enter to add first todo on internal:attr=[placeholder="What needs to be done?"i]
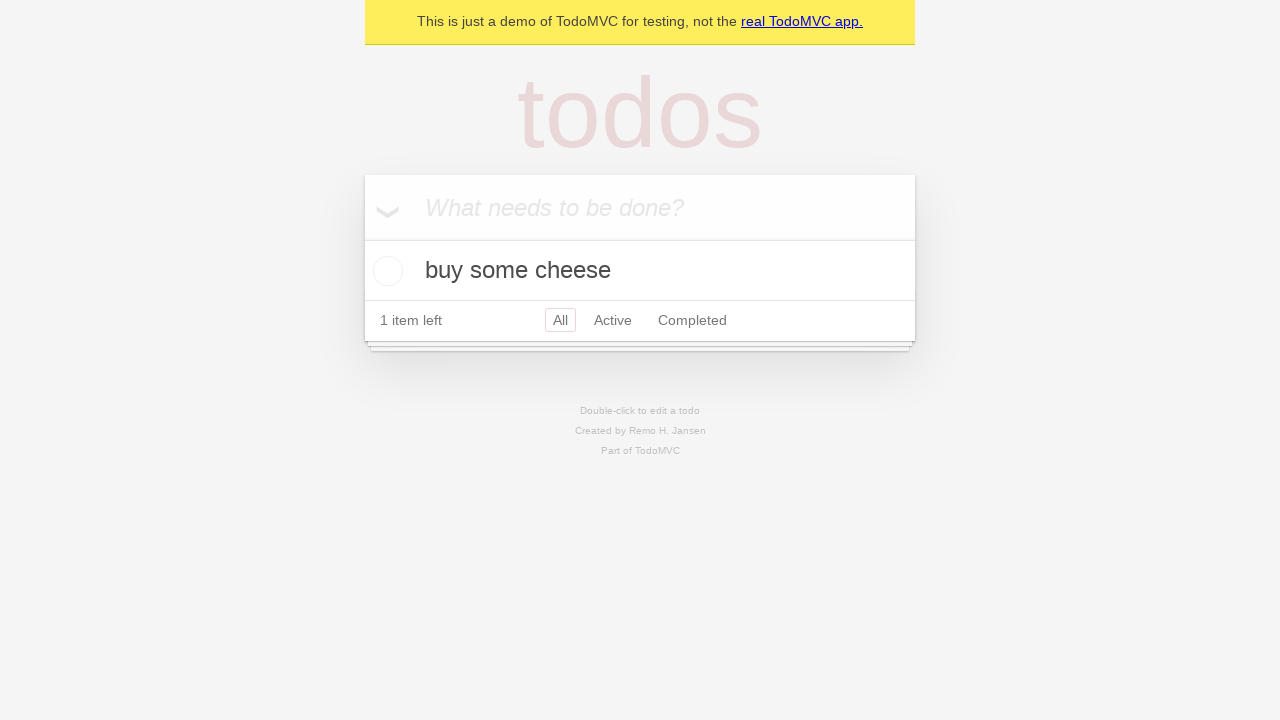

Filled todo input with 'feed the cat' on internal:attr=[placeholder="What needs to be done?"i]
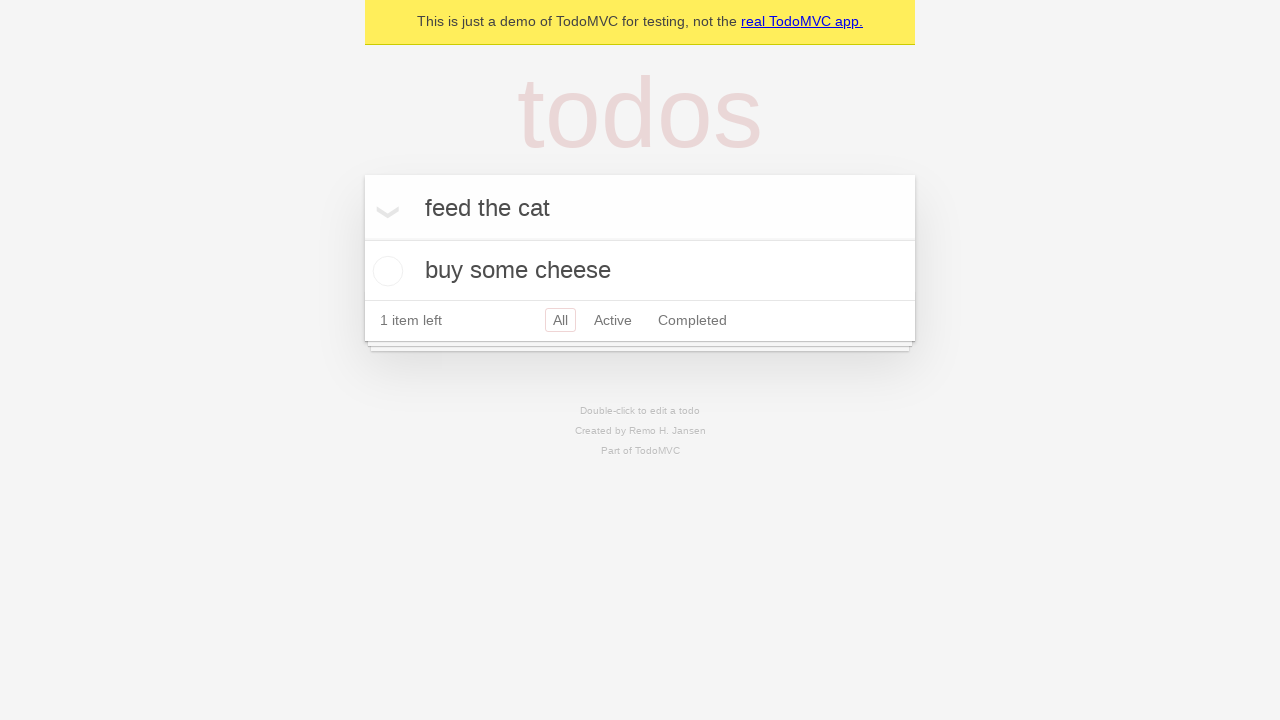

Pressed Enter to add second todo on internal:attr=[placeholder="What needs to be done?"i]
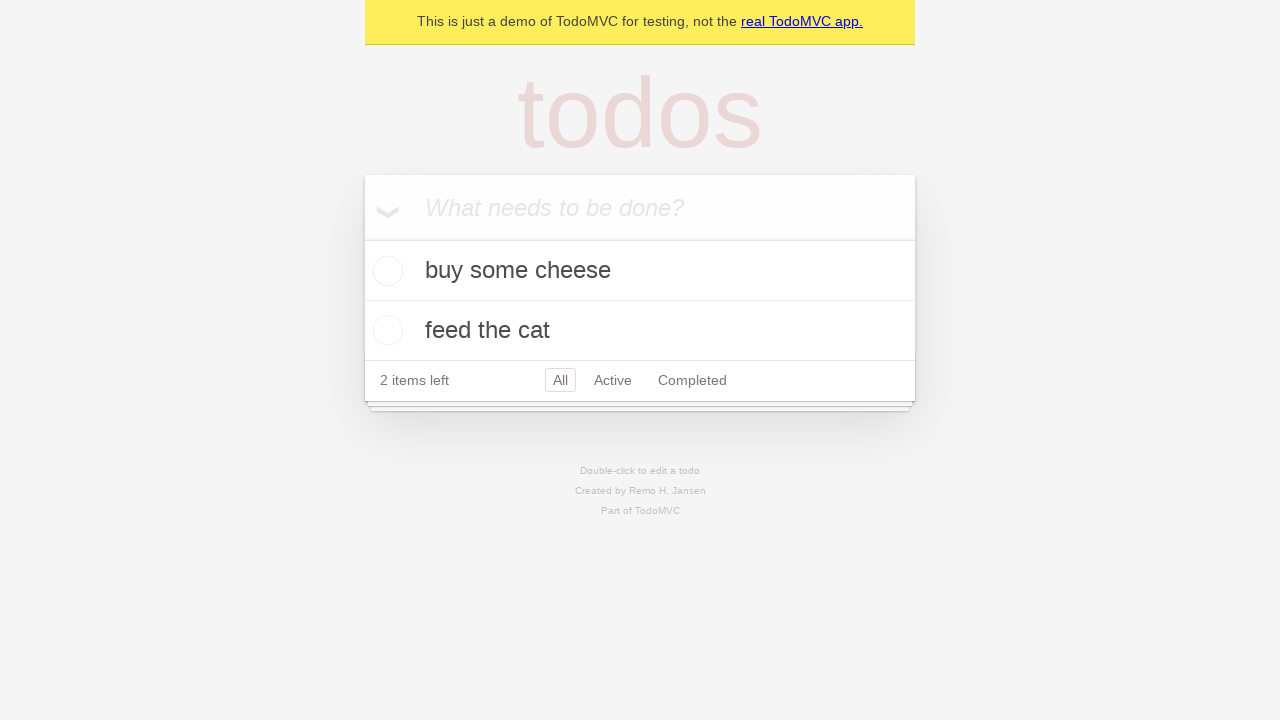

Filled todo input with 'book a doctors appointment' on internal:attr=[placeholder="What needs to be done?"i]
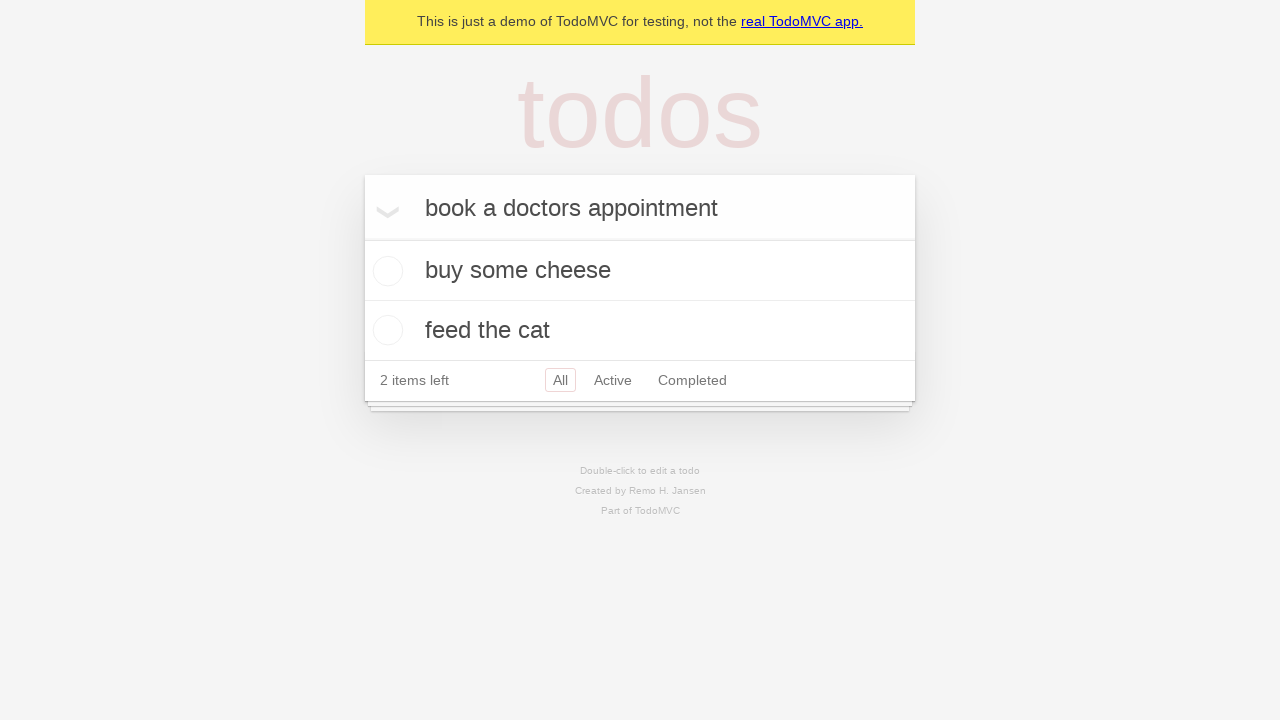

Pressed Enter to add third todo on internal:attr=[placeholder="What needs to be done?"i]
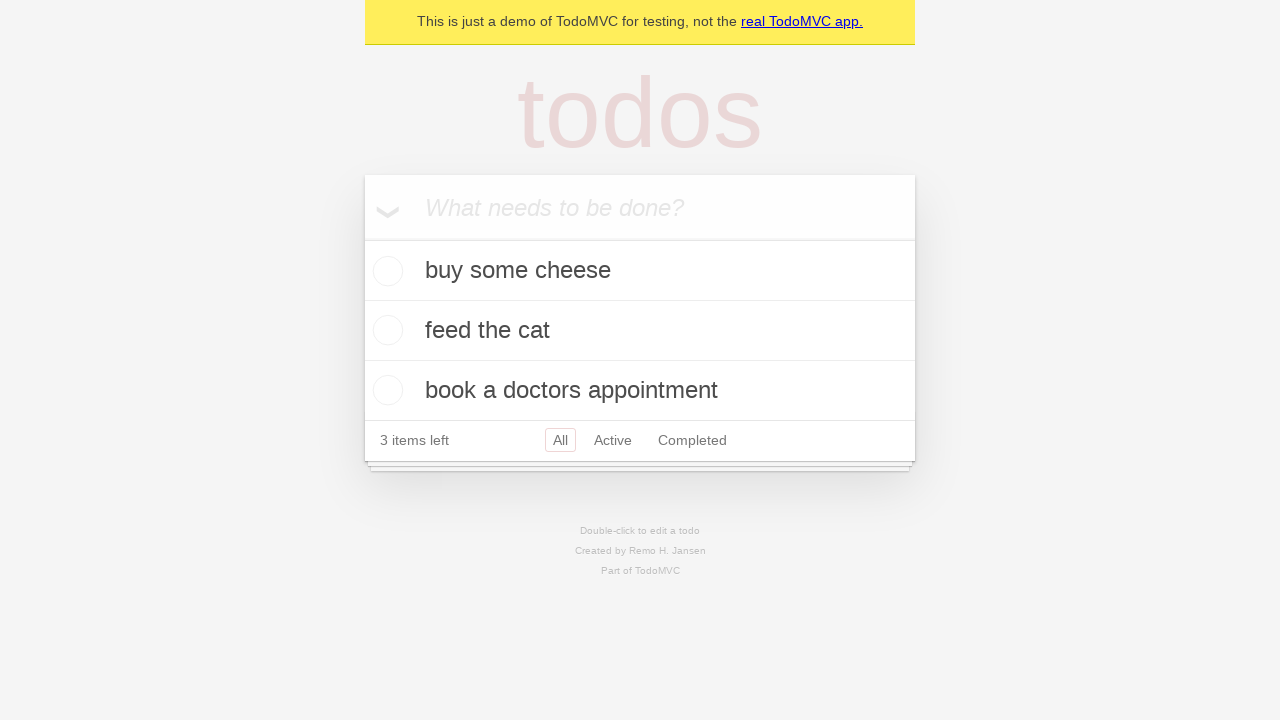

Checked the second todo item at (385, 330) on internal:testid=[data-testid="todo-item"s] >> nth=1 >> internal:role=checkbox
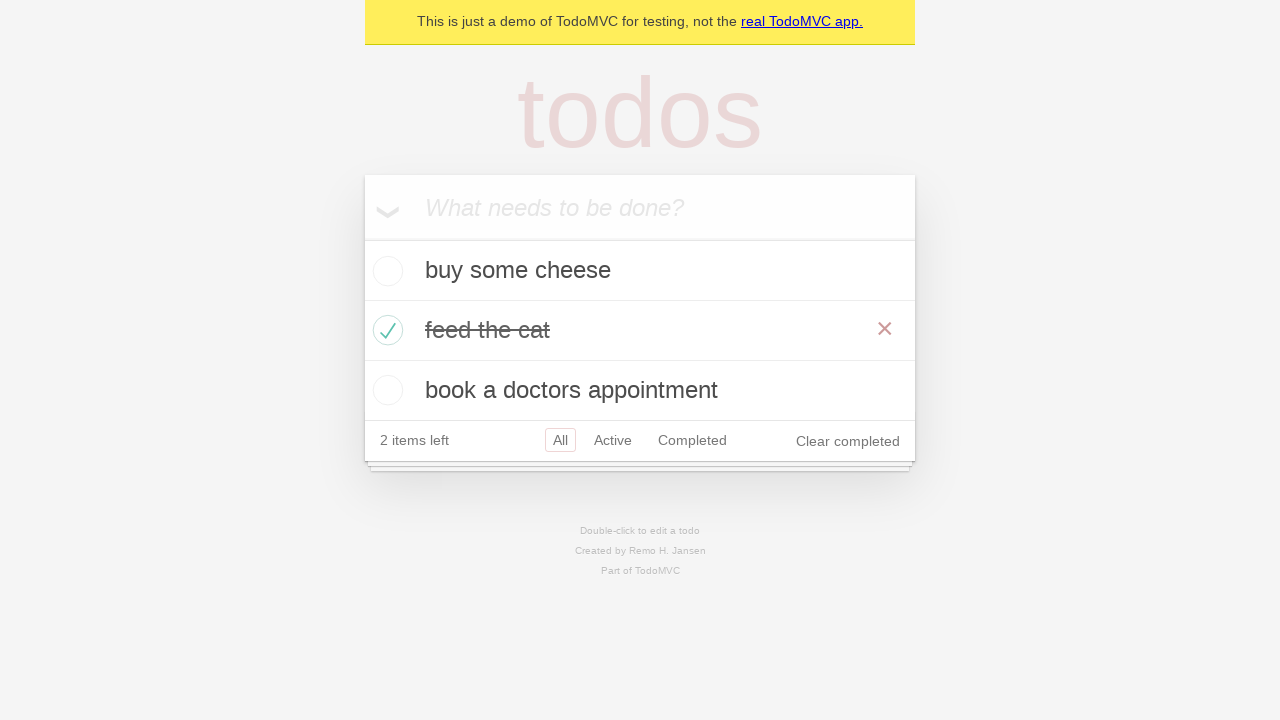

Clicked 'All' filter link at (560, 440) on internal:role=link[name="All"i]
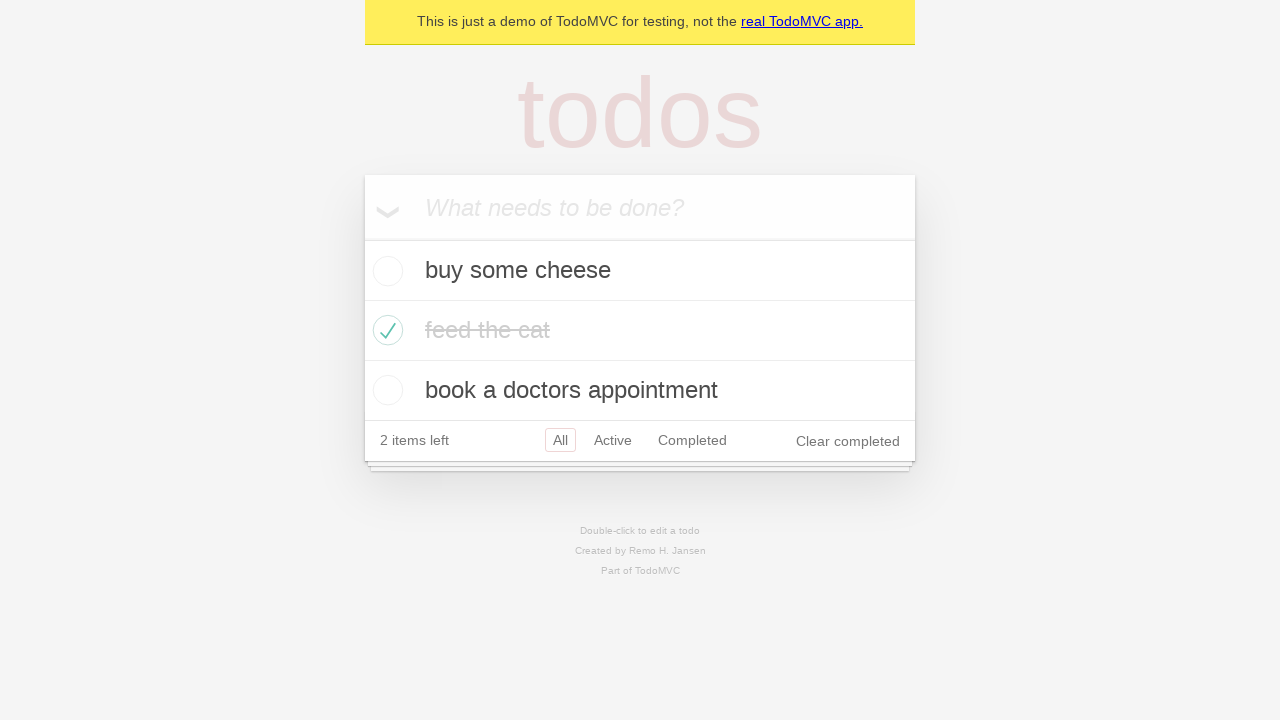

Clicked 'Active' filter link at (613, 440) on internal:role=link[name="Active"i]
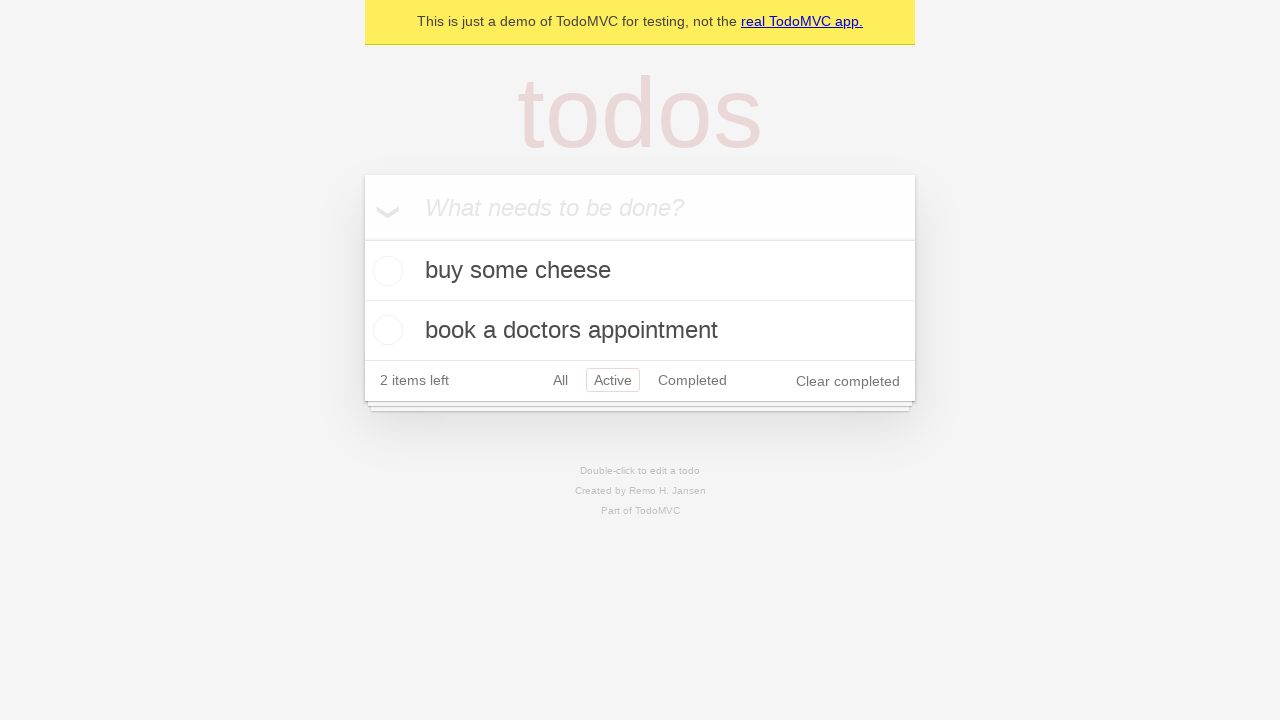

Clicked 'Completed' filter link at (692, 380) on internal:role=link[name="Completed"i]
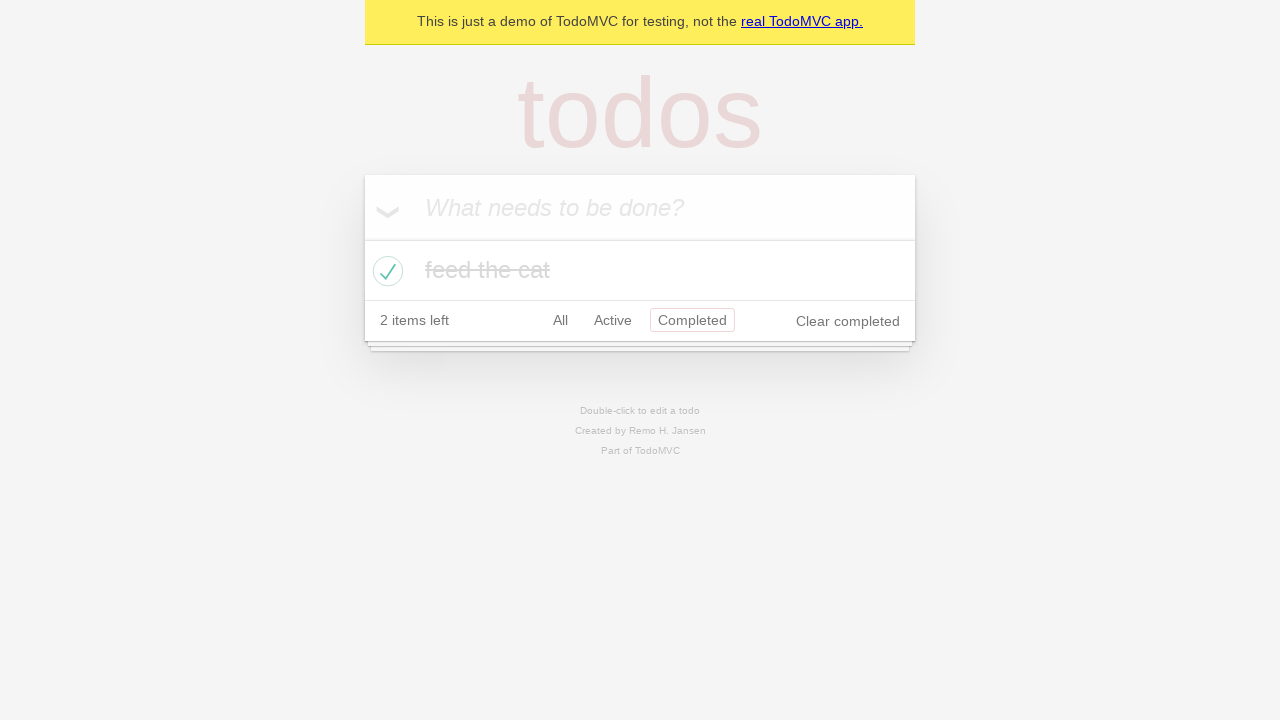

Navigated back to 'Active' filter view
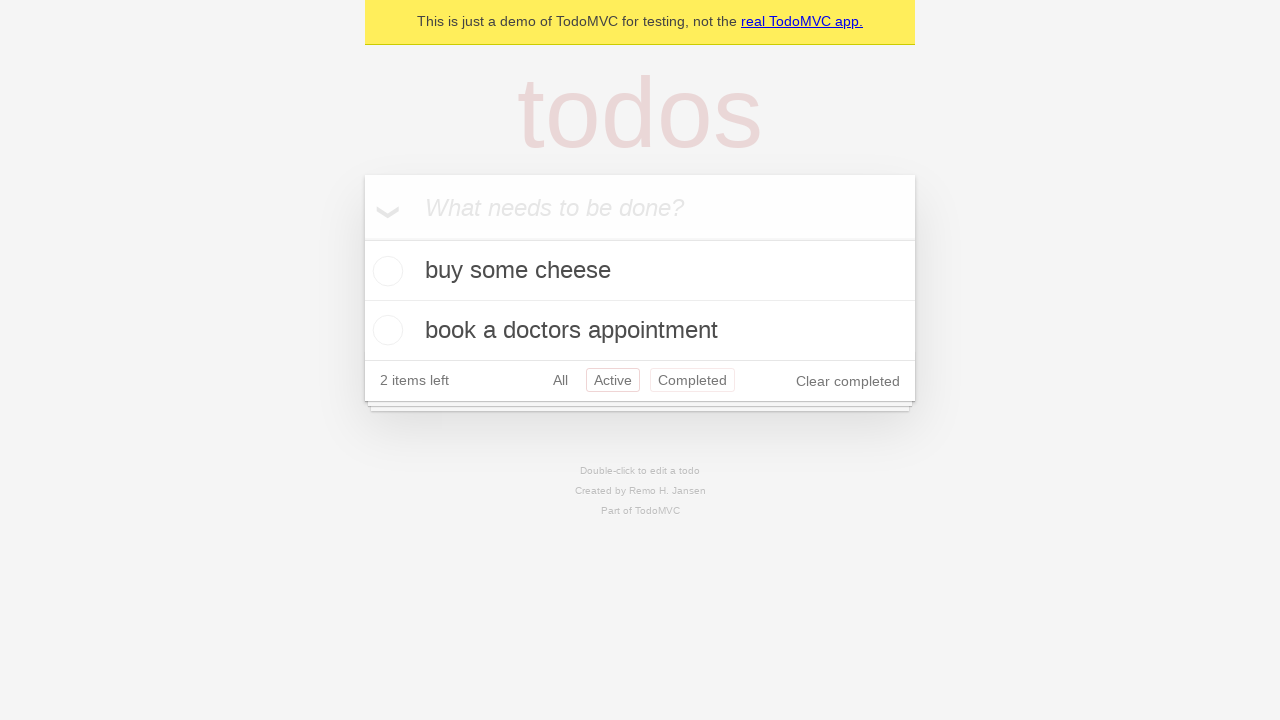

Navigated back to 'All' filter view
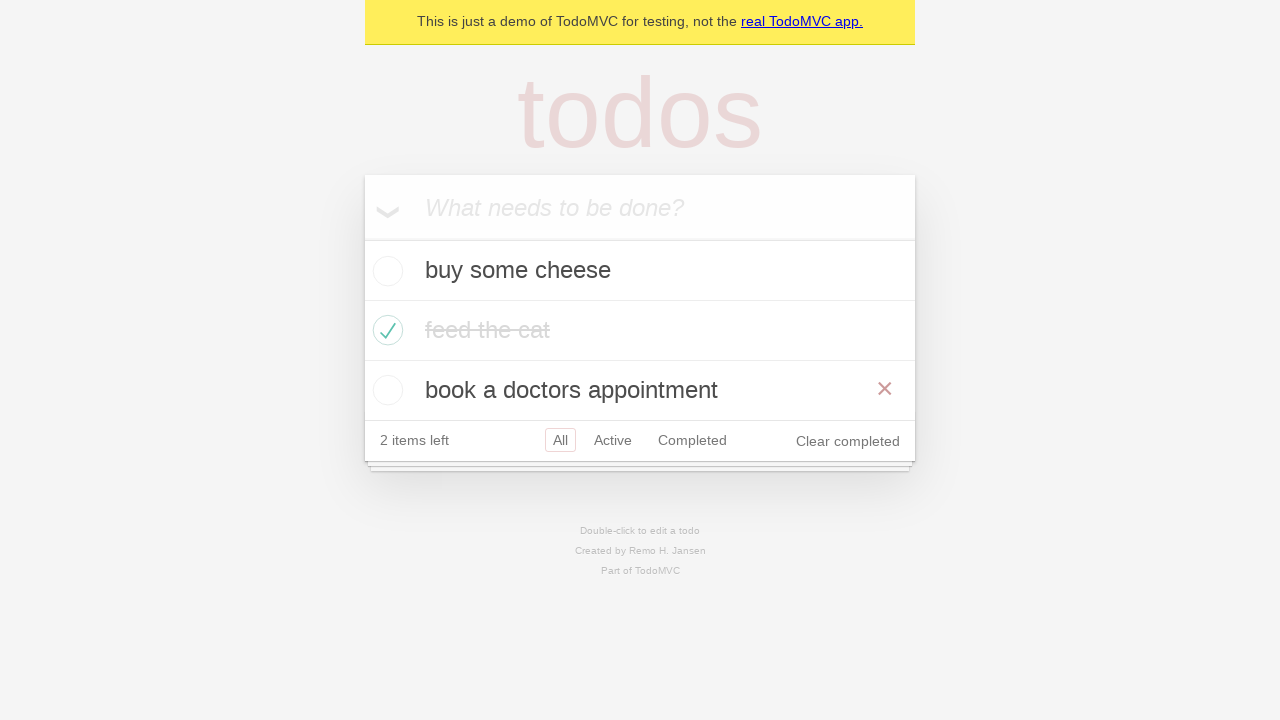

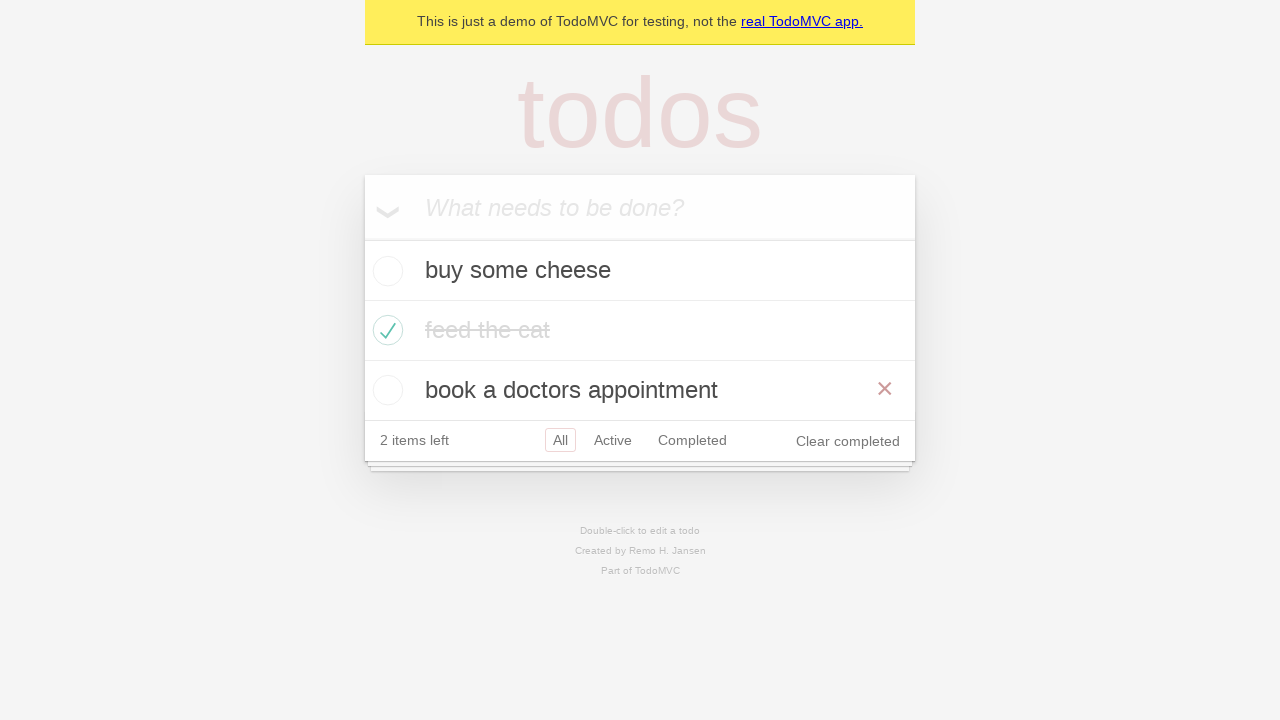